Tests JavaScript confirm dialog by clicking confirm button and dismissing the dialog

Starting URL: http://the-internet.herokuapp.com/javascript_alerts

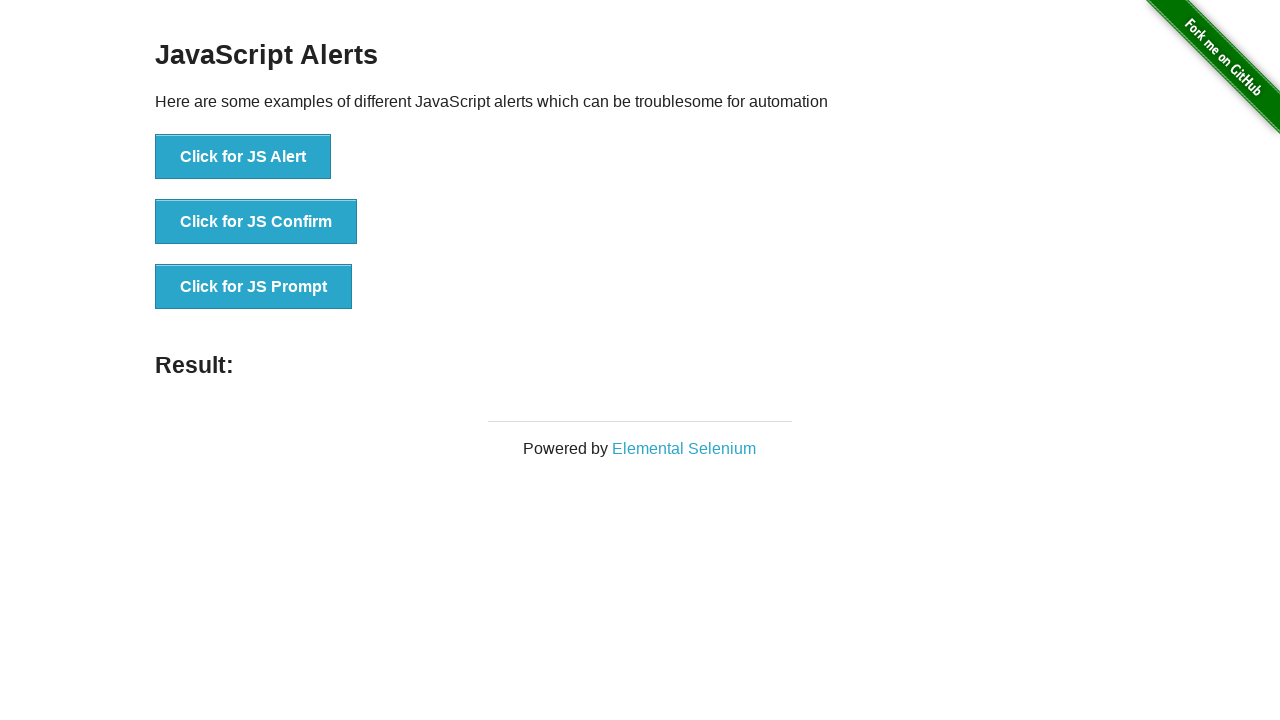

Set up dialog handler to dismiss confirm dialog
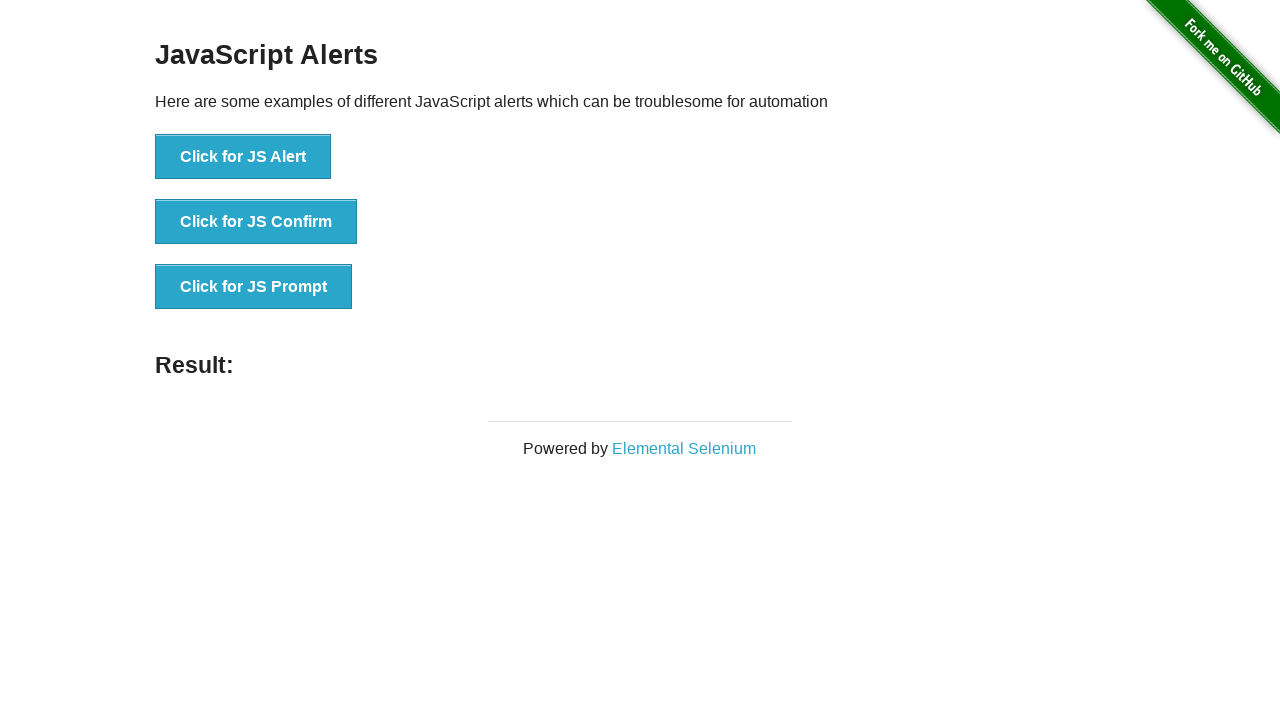

Clicked the JS Confirm button at (256, 222) on xpath=//button[.='Click for JS Confirm']
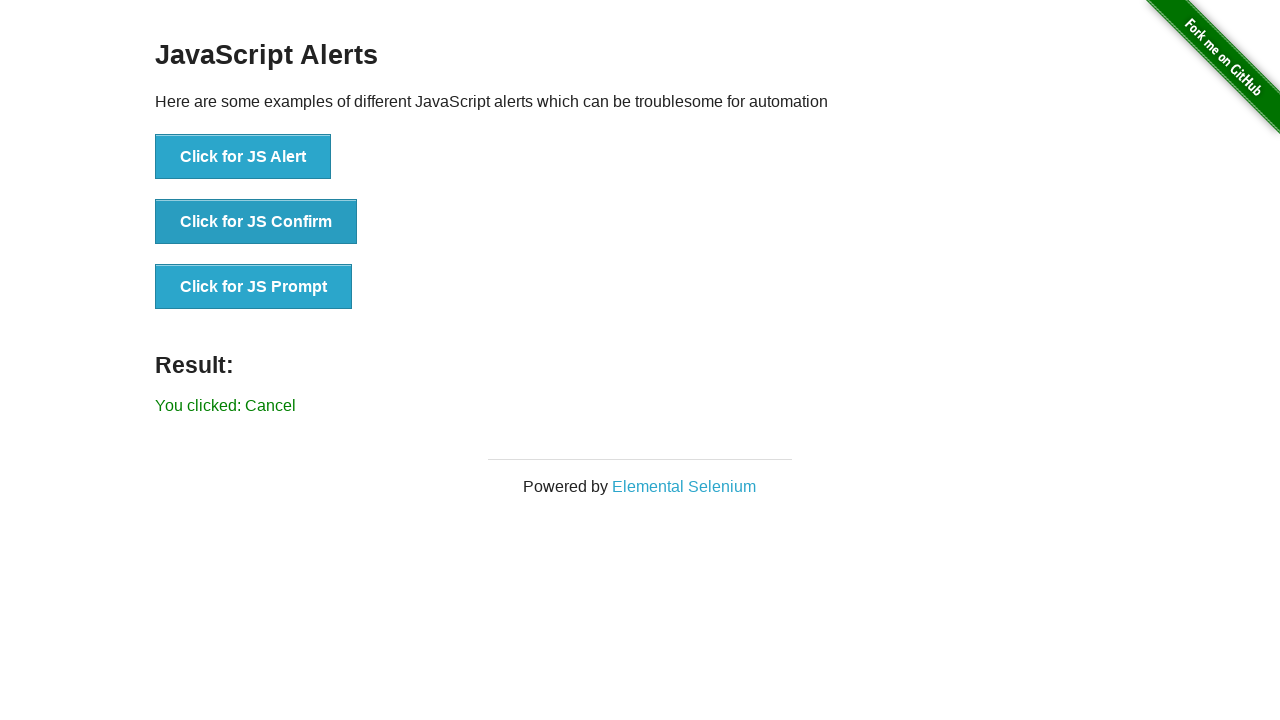

Waited for result element to become visible
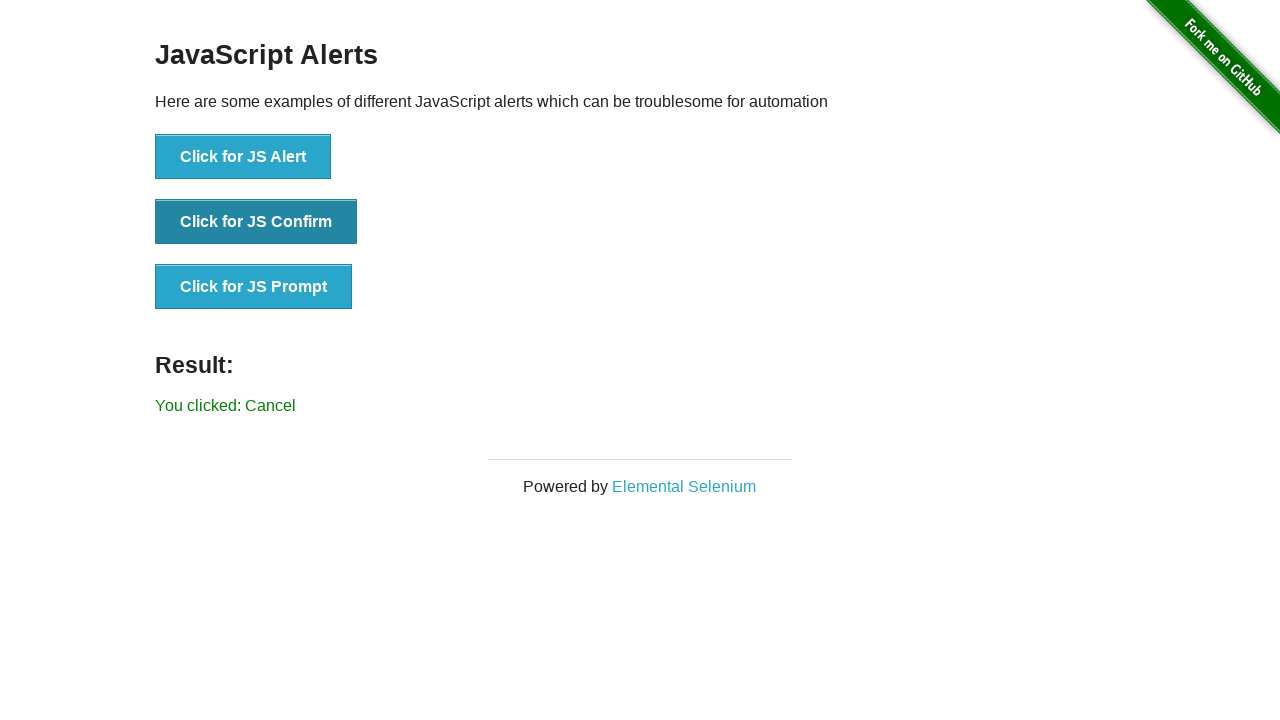

Verified result text shows 'You clicked: Cancel'
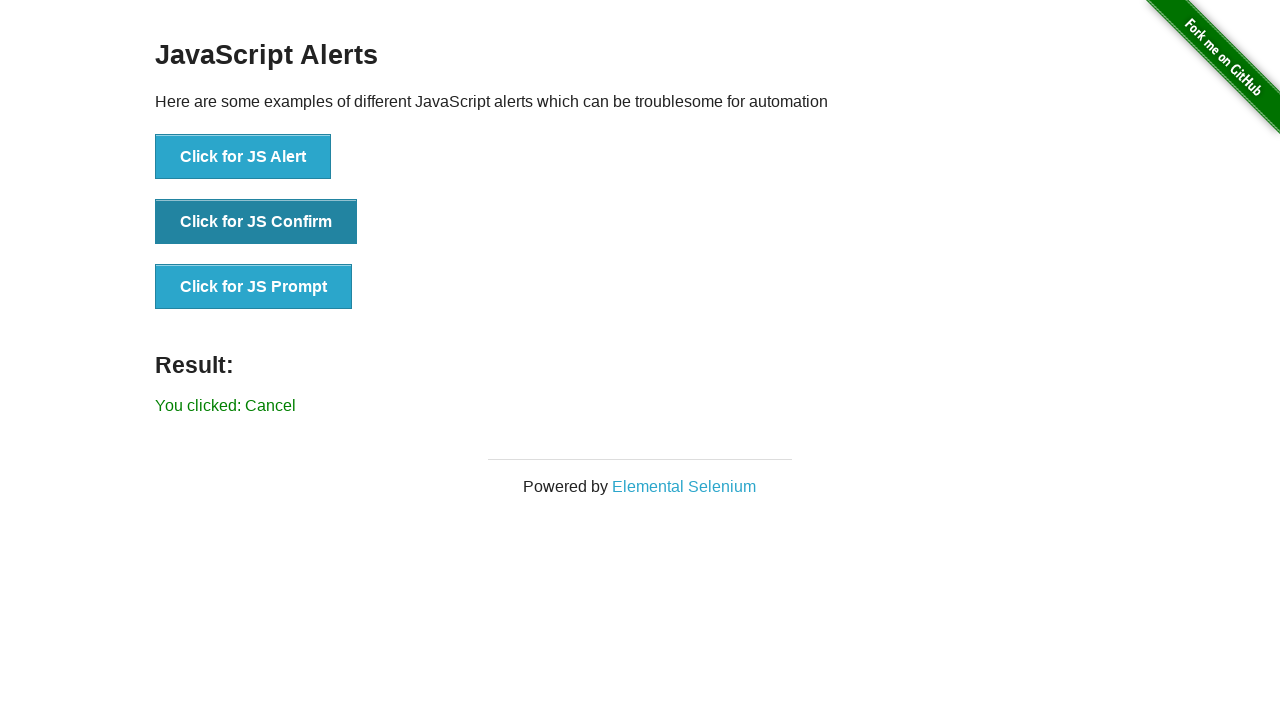

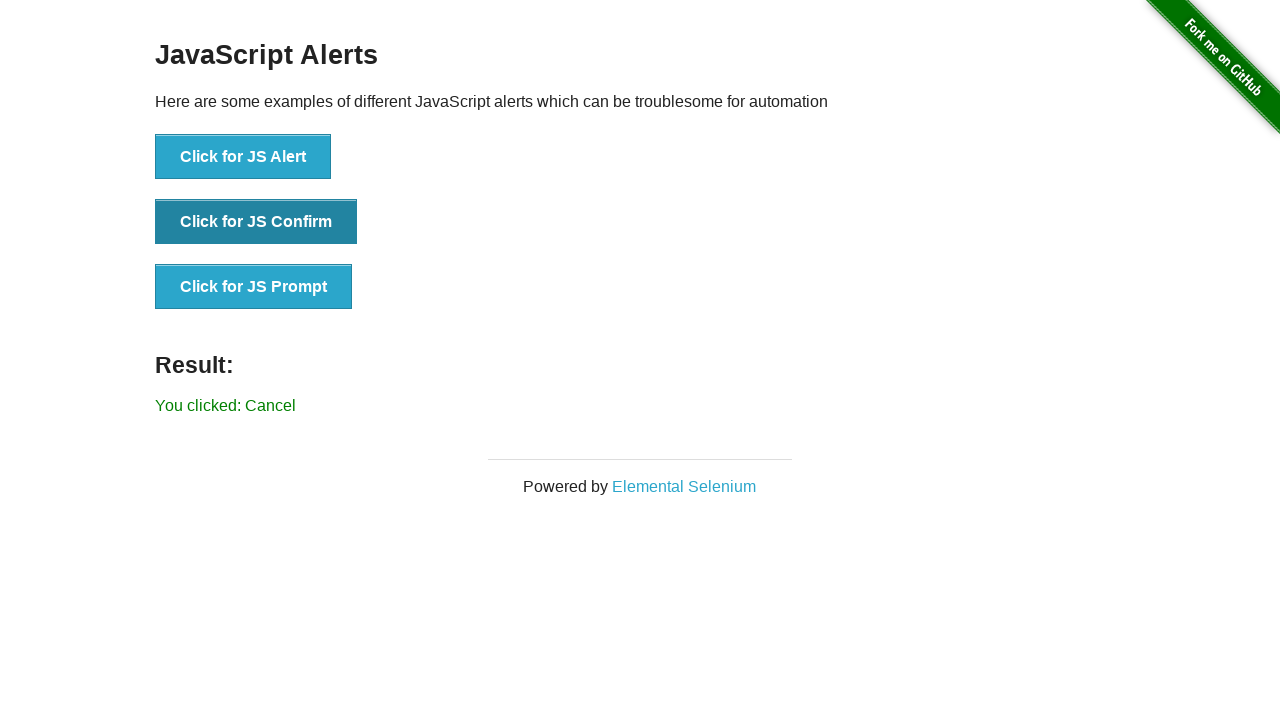